Tests the search functionality on Python.org by entering a search query and clicking the search button to view results

Starting URL: https://www.python.org

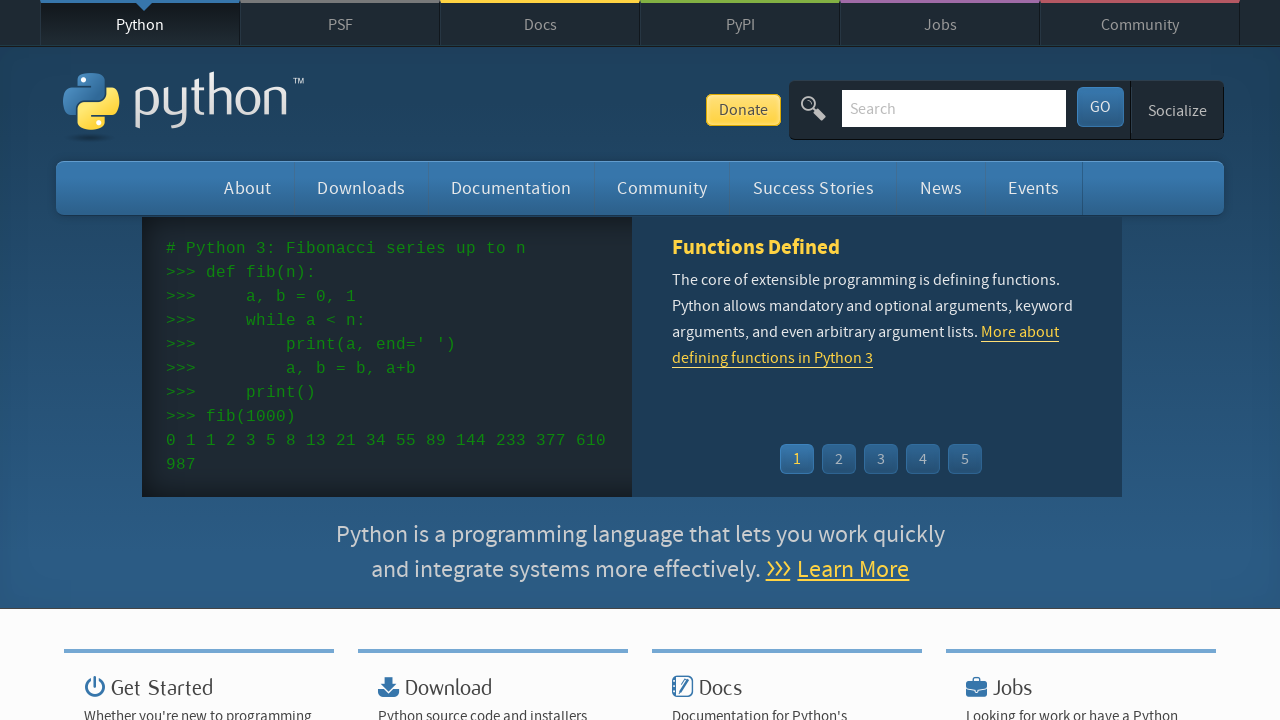

Filled search field with 'getting started in Python' on #id-search-field
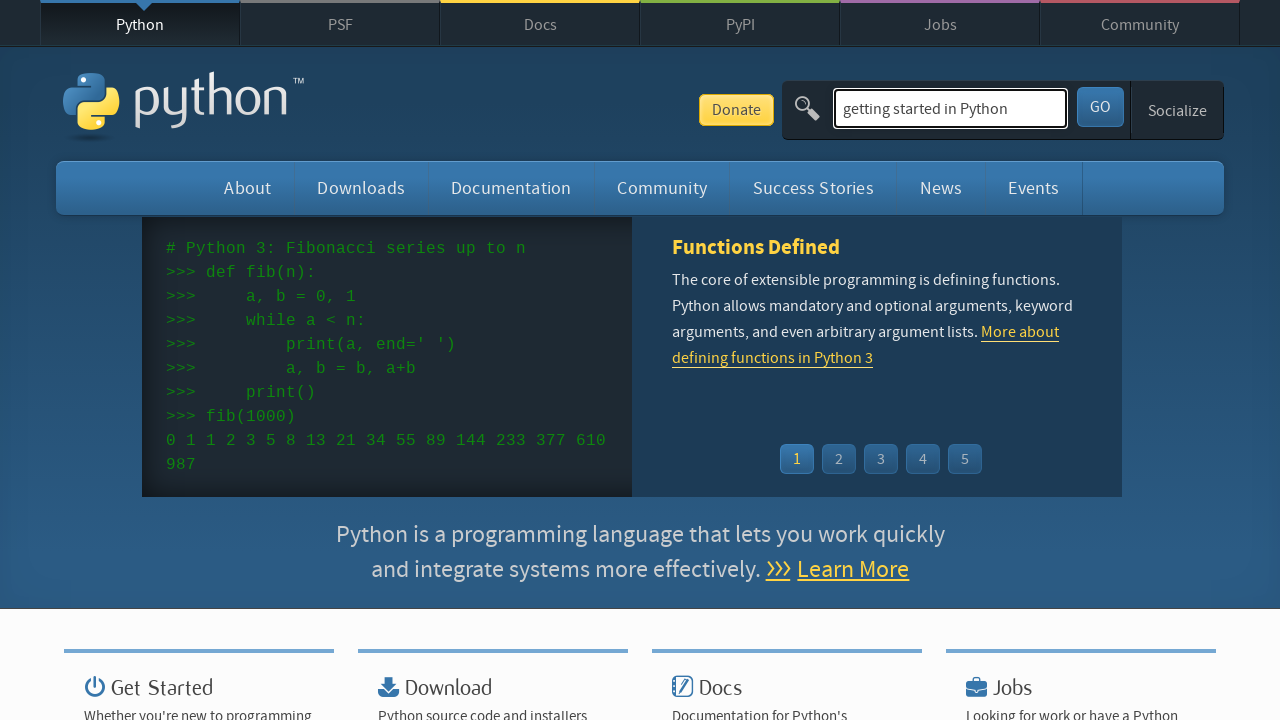

Clicked search button to perform search at (1100, 107) on #submit
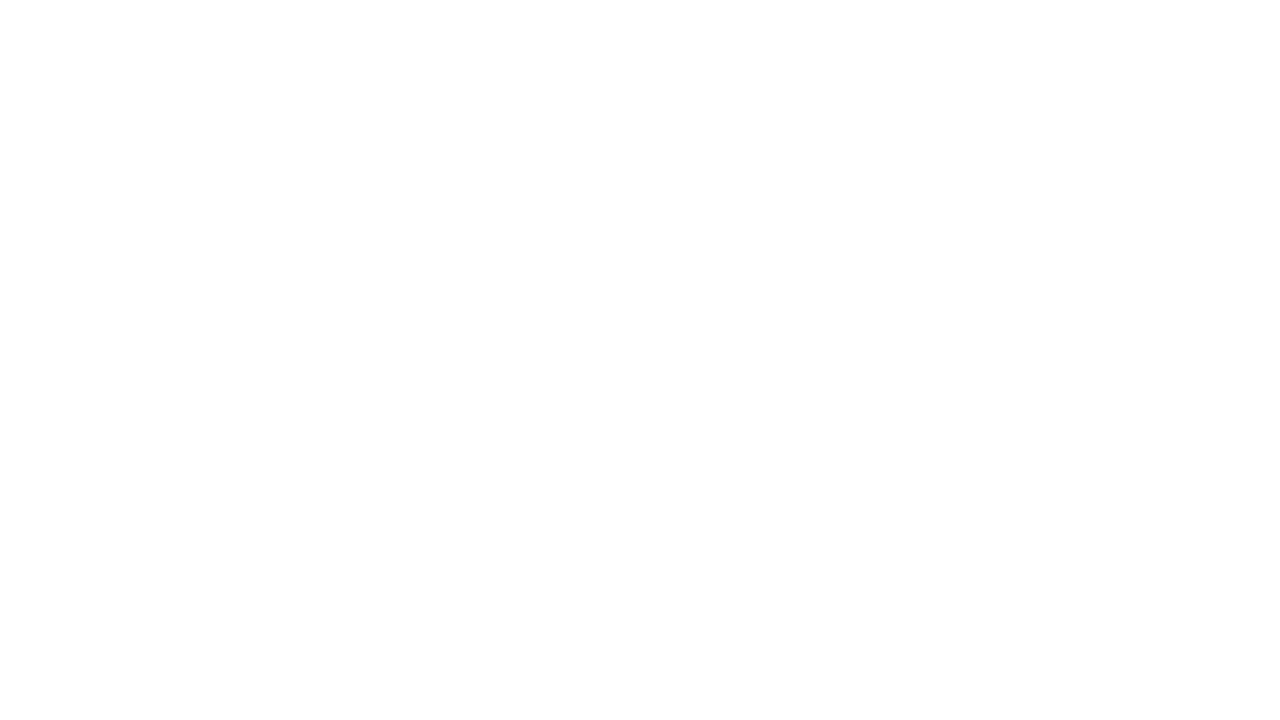

Search results loaded successfully
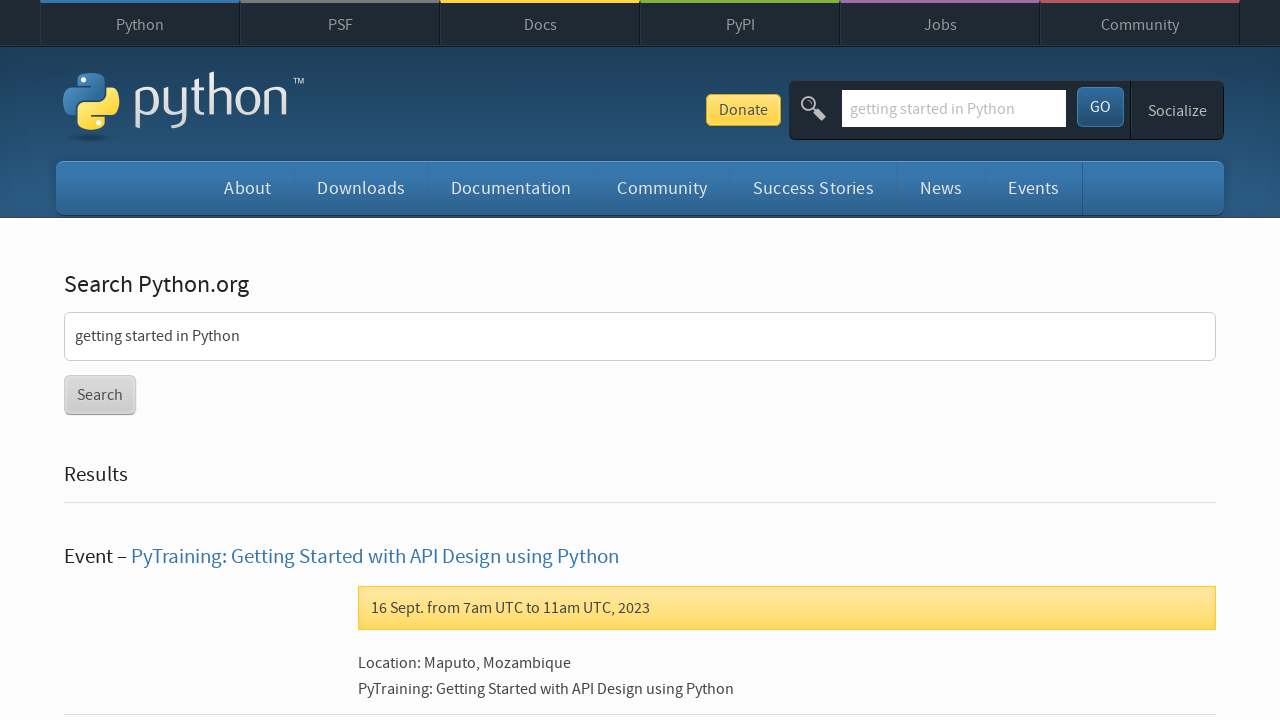

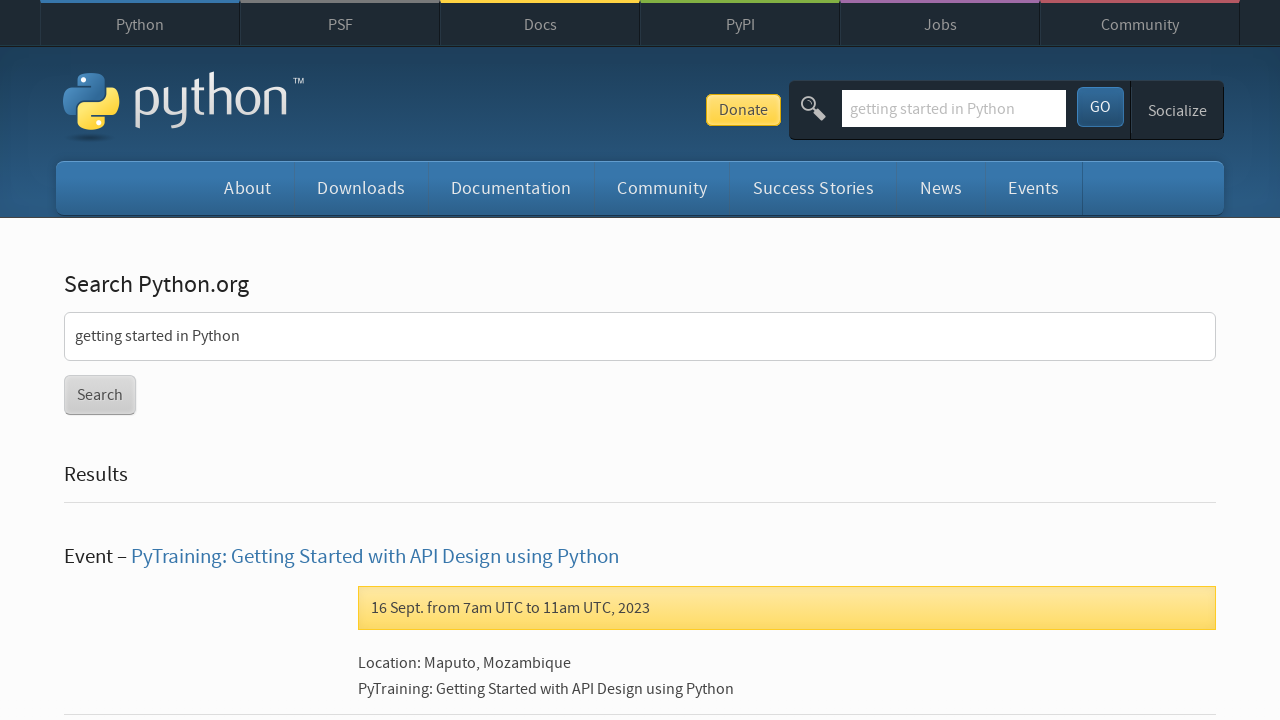